Navigates to the OrangeHRM demo login page and waits for it to load. This test demonstrates the slow annotation which triples the default timeout.

Starting URL: https://opensource-demo.orangehrmlive.com/web/index.php/auth/login

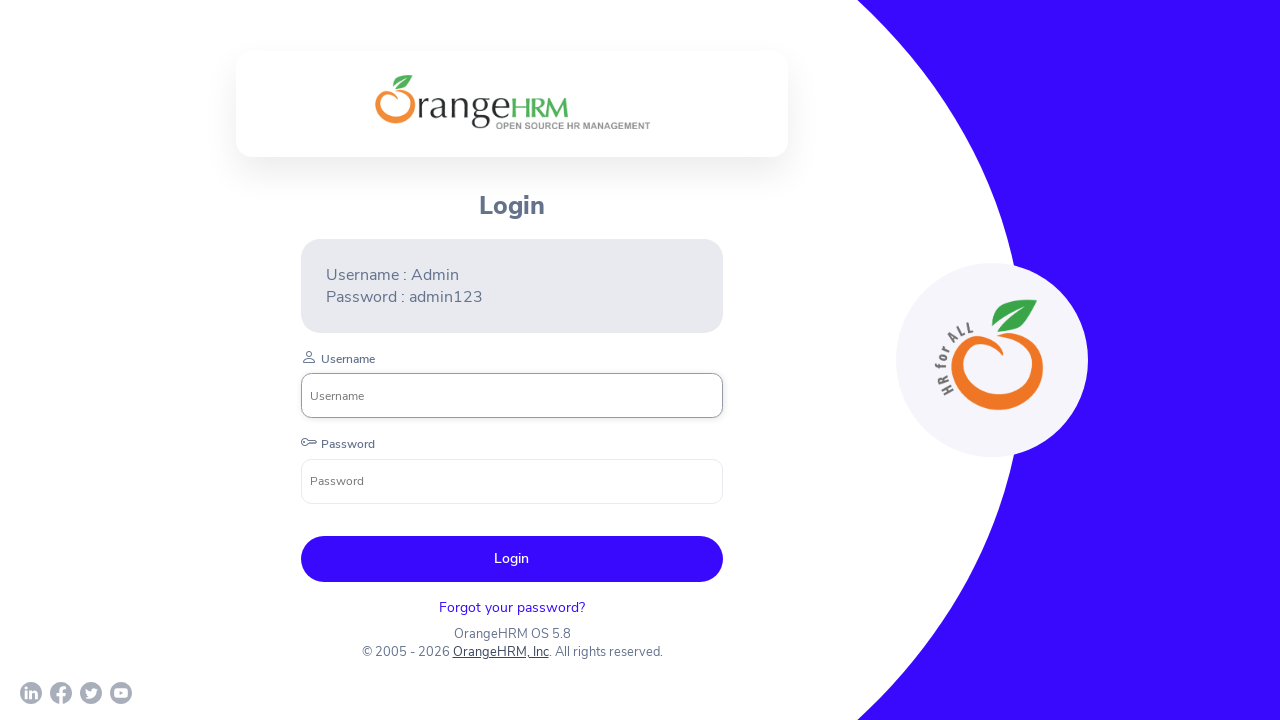

Waited for OrangeHRM login page to reach network idle state
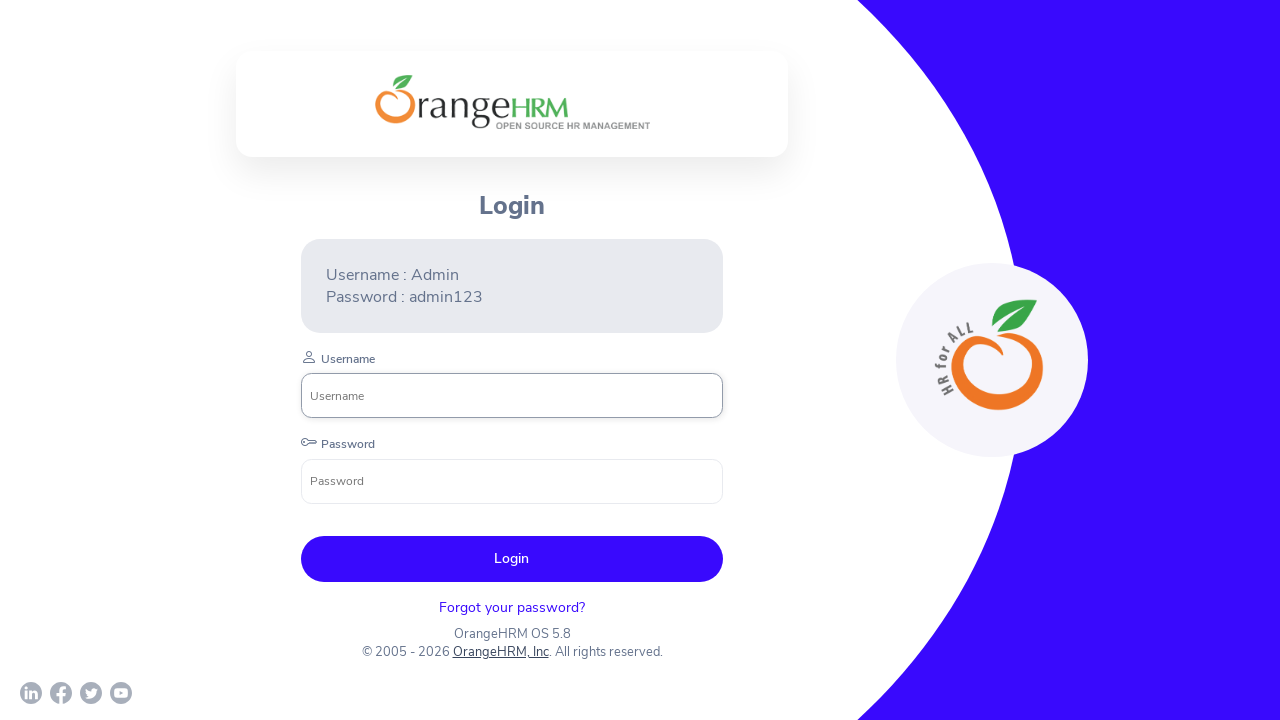

Verified that the username input field is visible on the login form
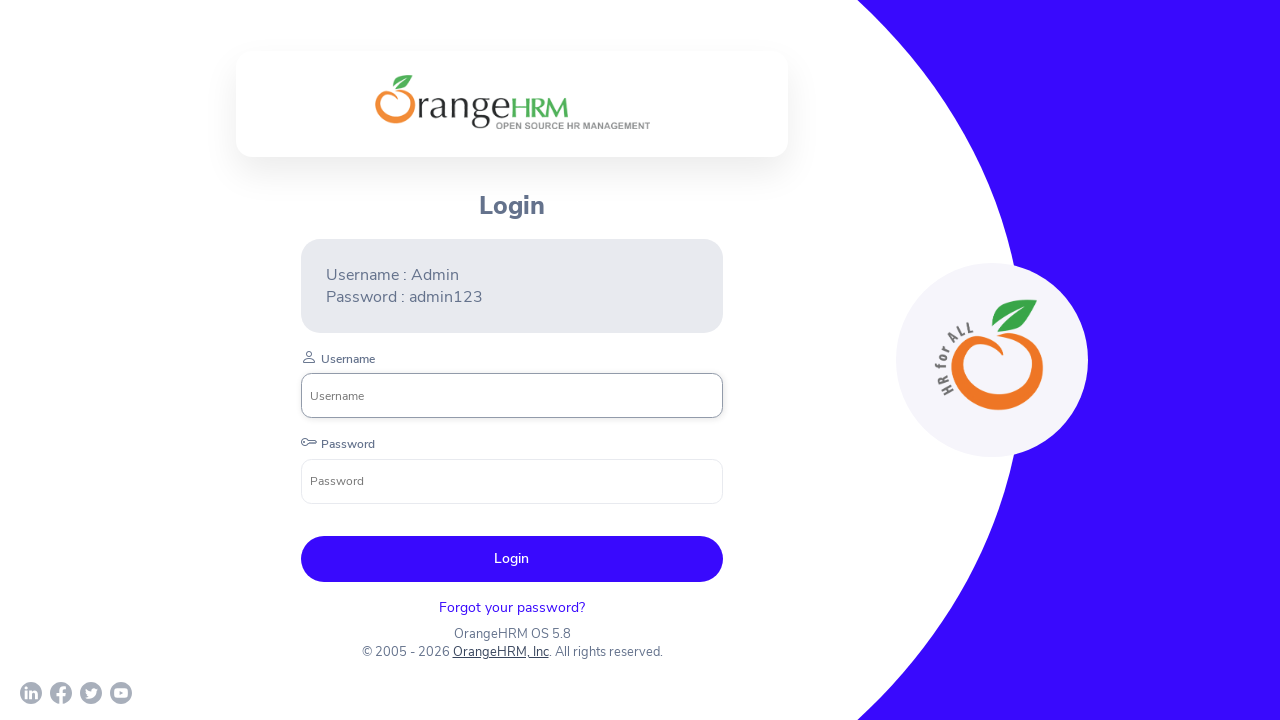

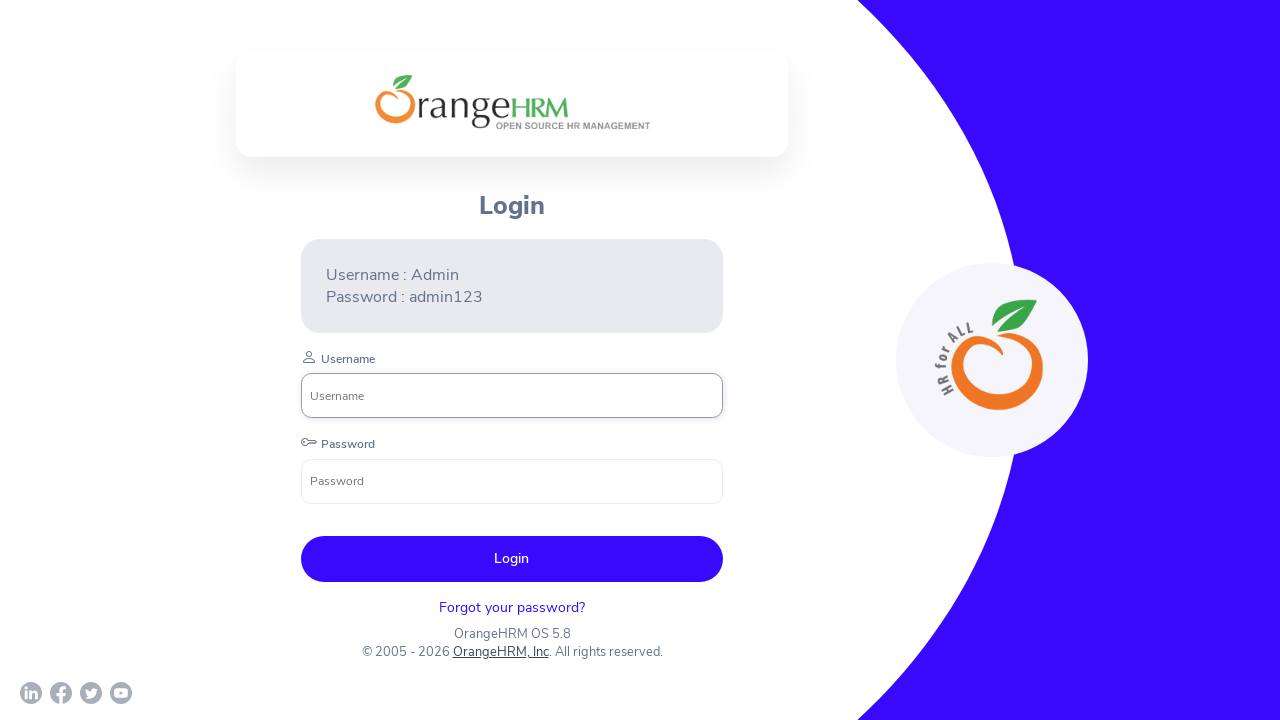